Tests filtering to display only completed todo items

Starting URL: https://demo.playwright.dev/todomvc

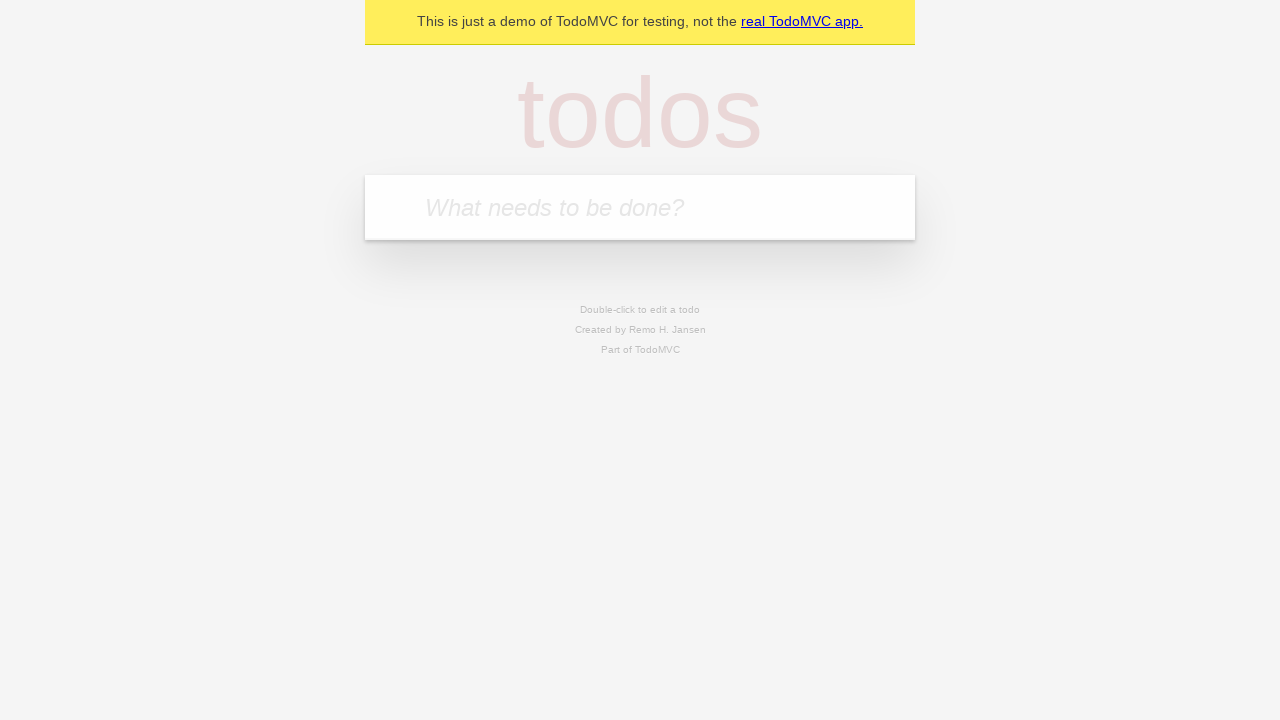

Filled todo input with 'buy some cheese' on internal:attr=[placeholder="What needs to be done?"i]
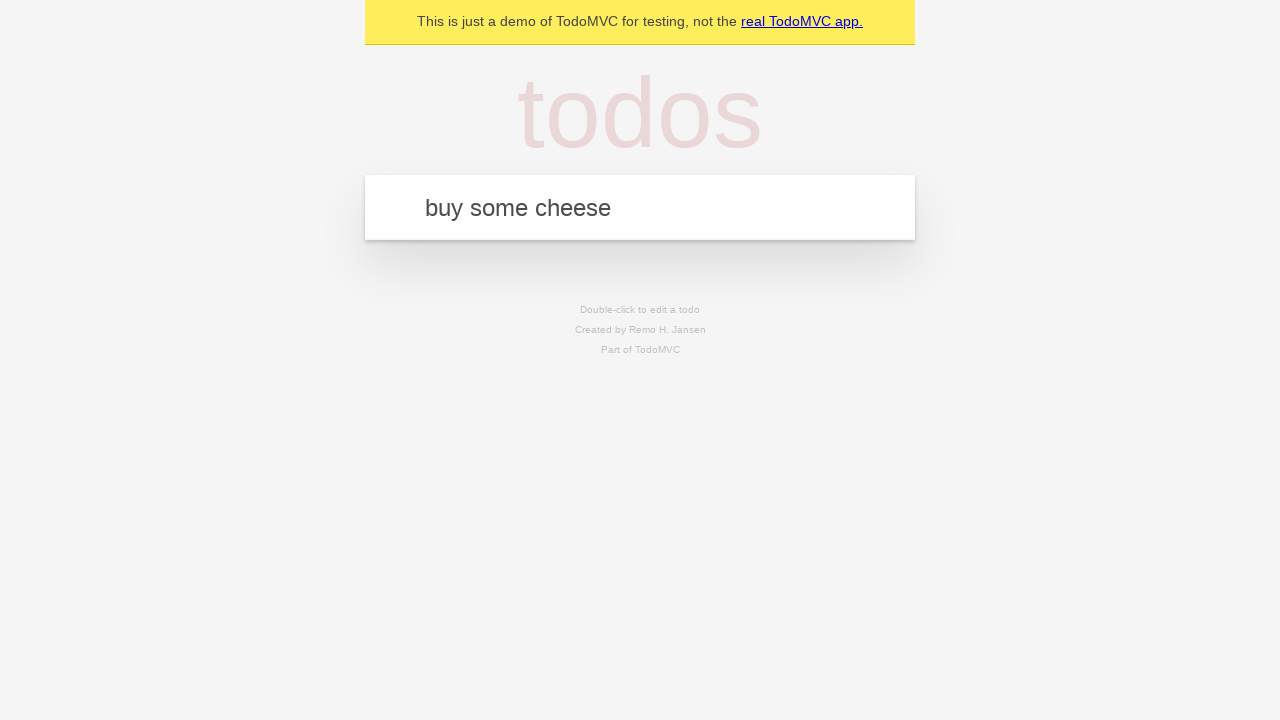

Pressed Enter to add first todo item on internal:attr=[placeholder="What needs to be done?"i]
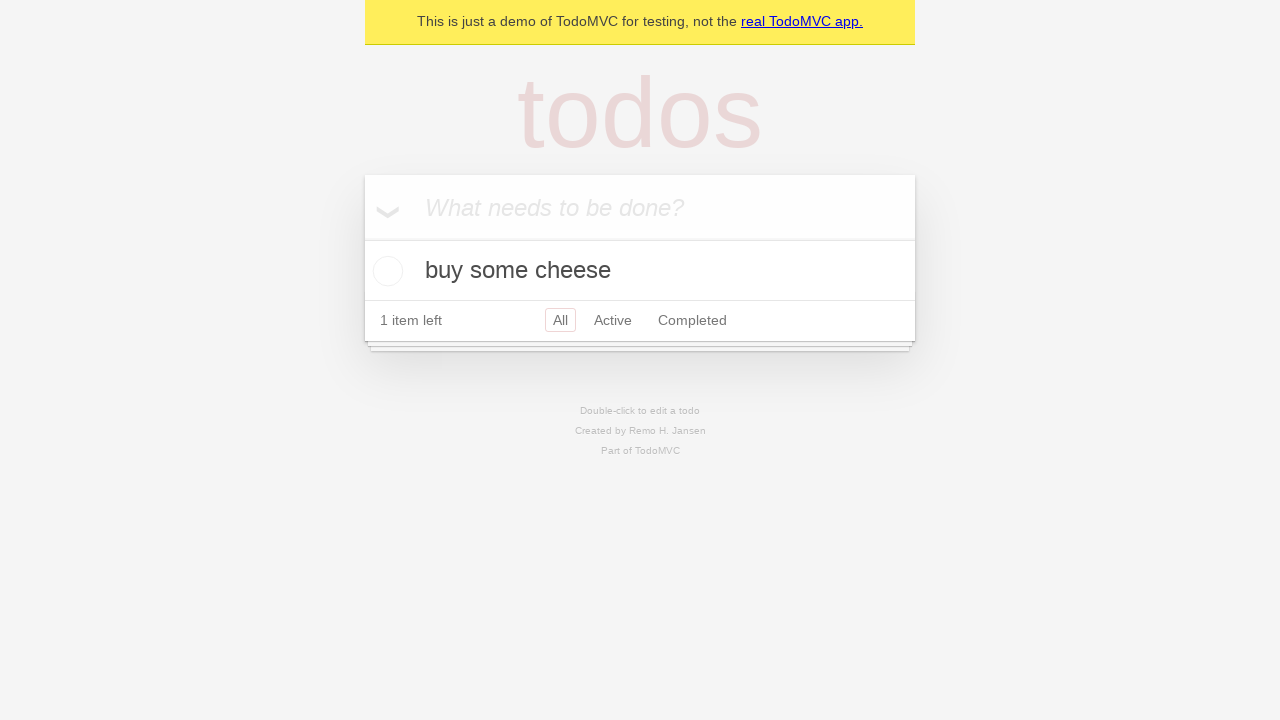

Filled todo input with 'feed the cat' on internal:attr=[placeholder="What needs to be done?"i]
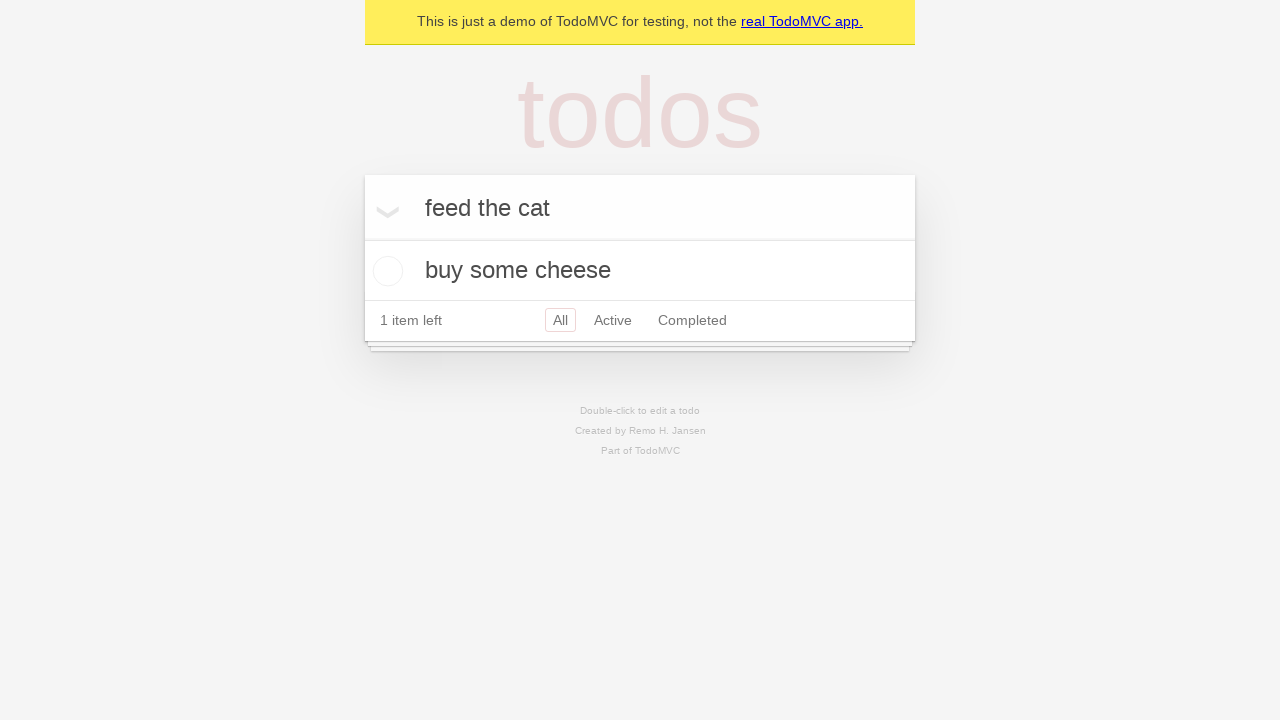

Pressed Enter to add second todo item on internal:attr=[placeholder="What needs to be done?"i]
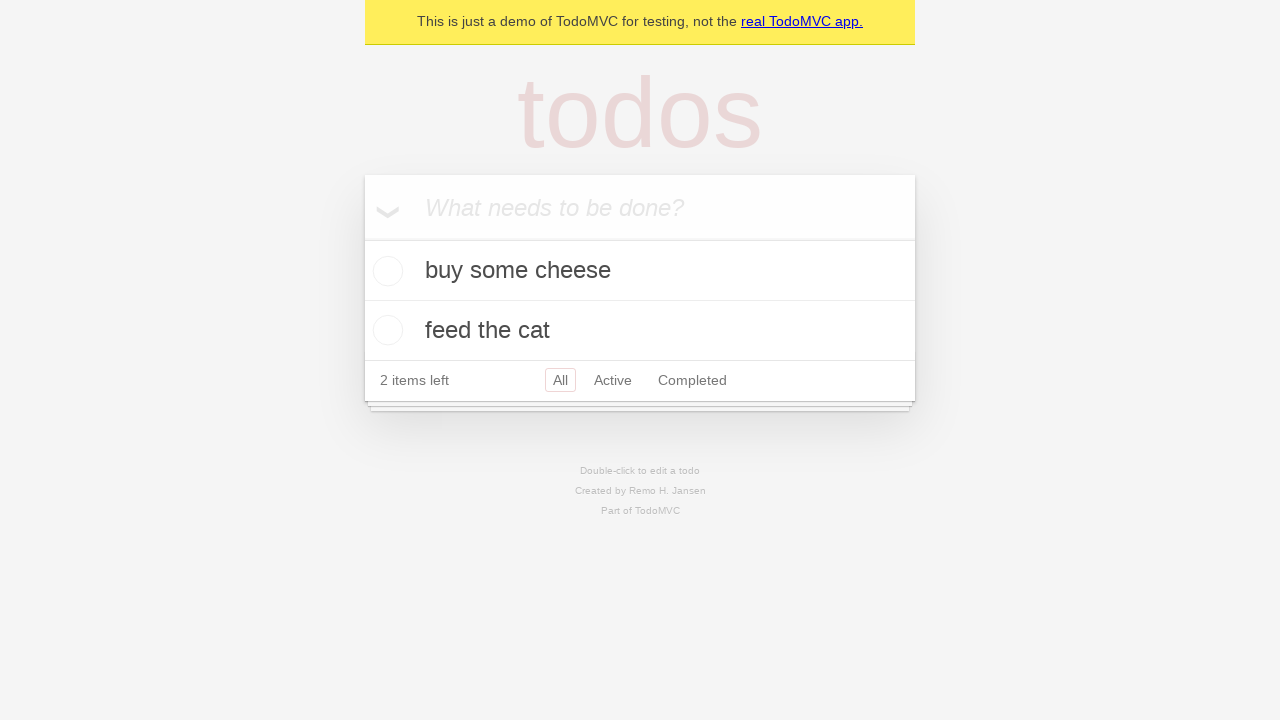

Filled todo input with 'book a doctors appointment' on internal:attr=[placeholder="What needs to be done?"i]
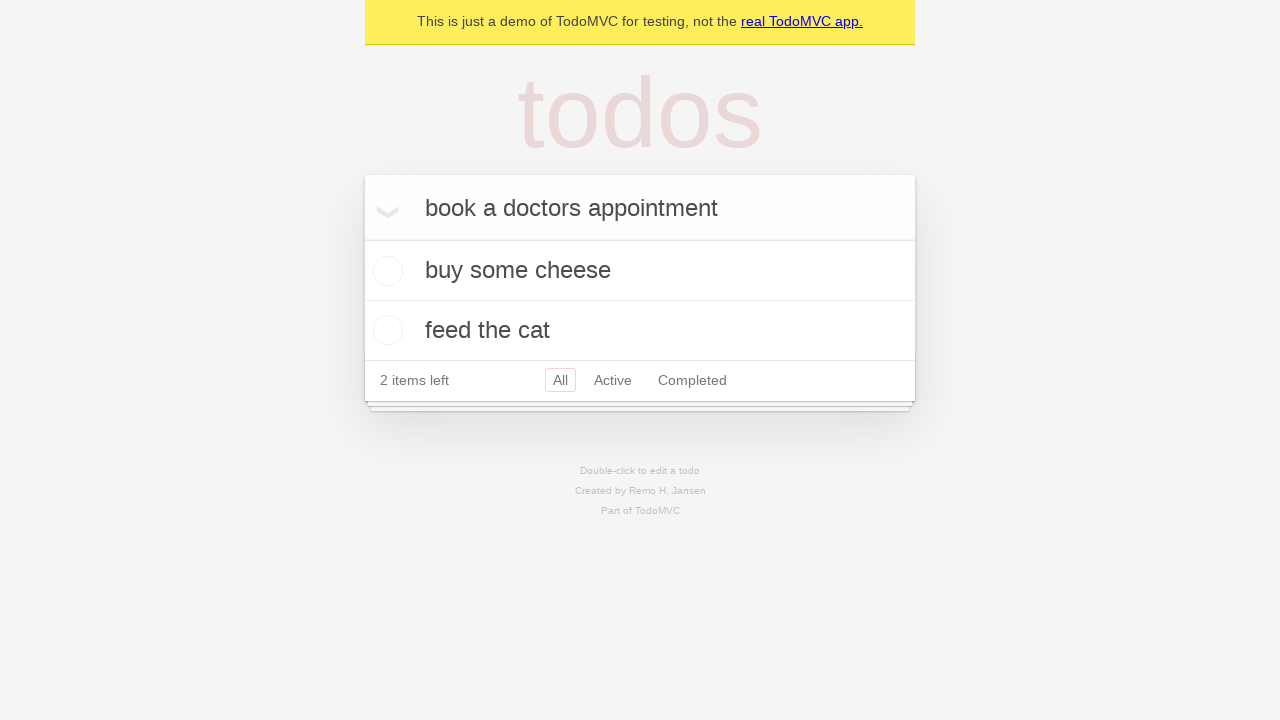

Pressed Enter to add third todo item on internal:attr=[placeholder="What needs to be done?"i]
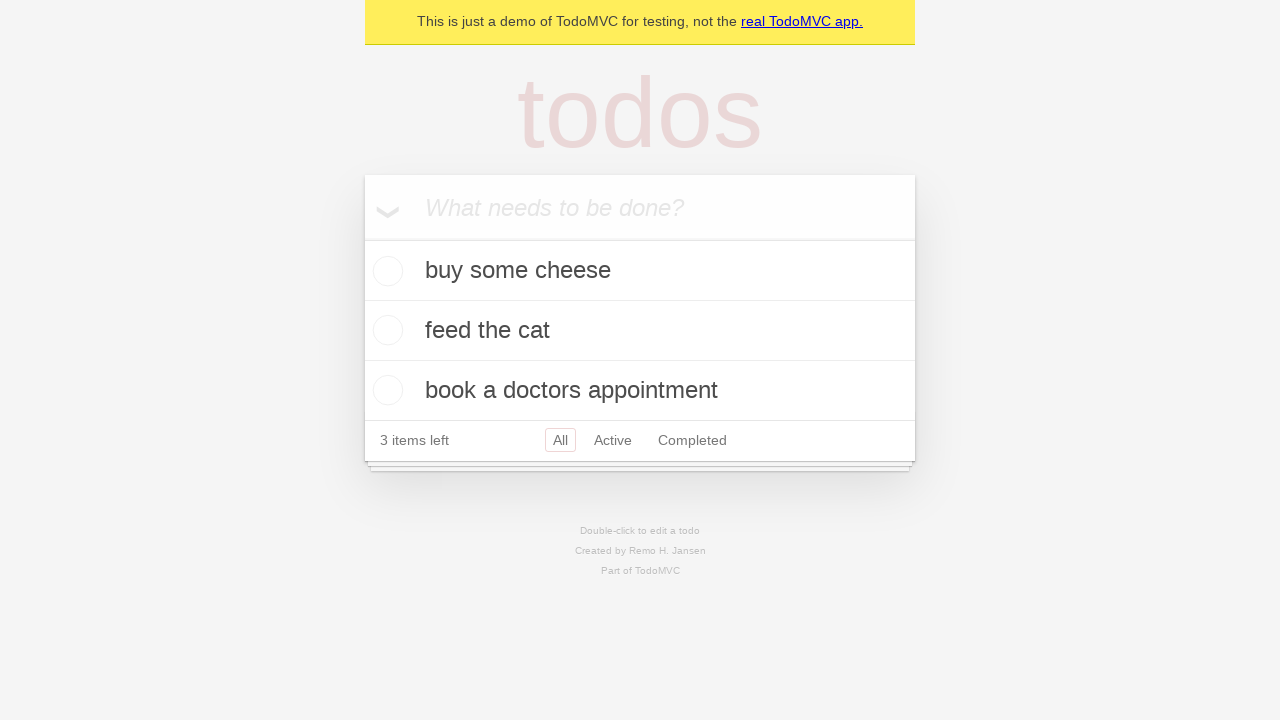

Checked the second todo item 'feed the cat' as completed at (385, 330) on internal:testid=[data-testid="todo-item"s] >> nth=1 >> internal:role=checkbox
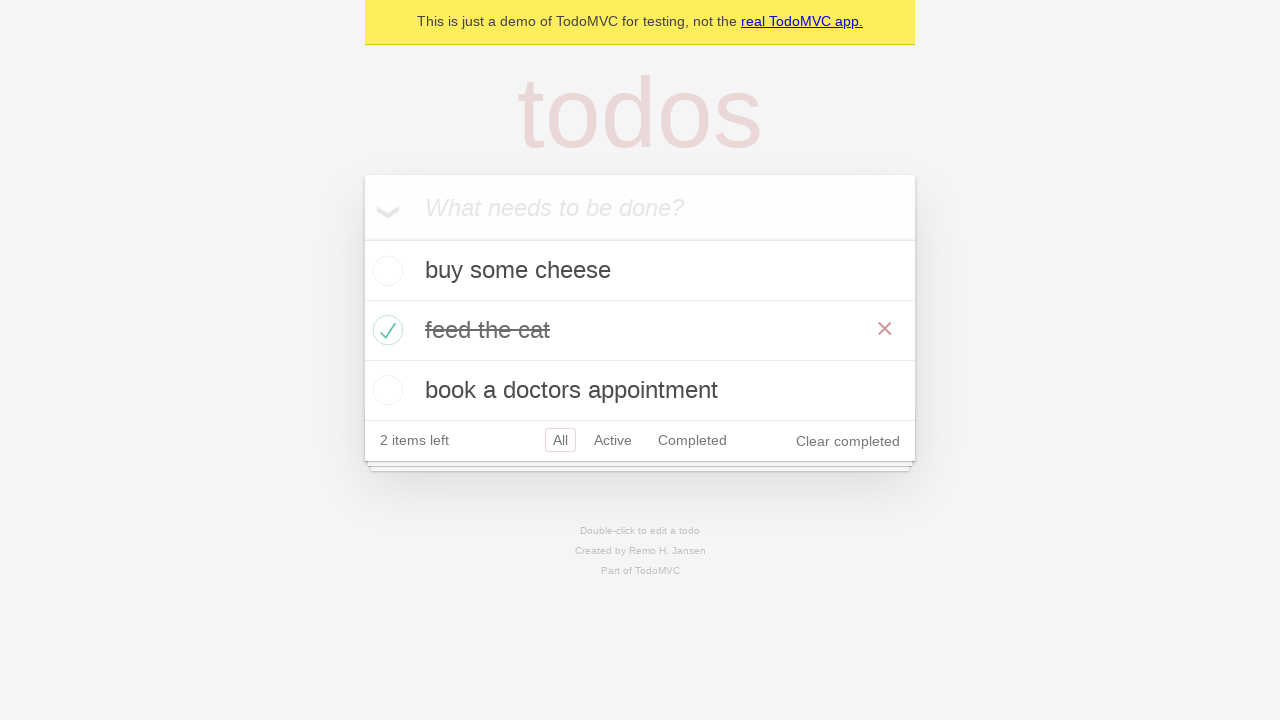

Clicked the 'Completed' filter link to display only completed items at (692, 440) on internal:role=link[name="Completed"i]
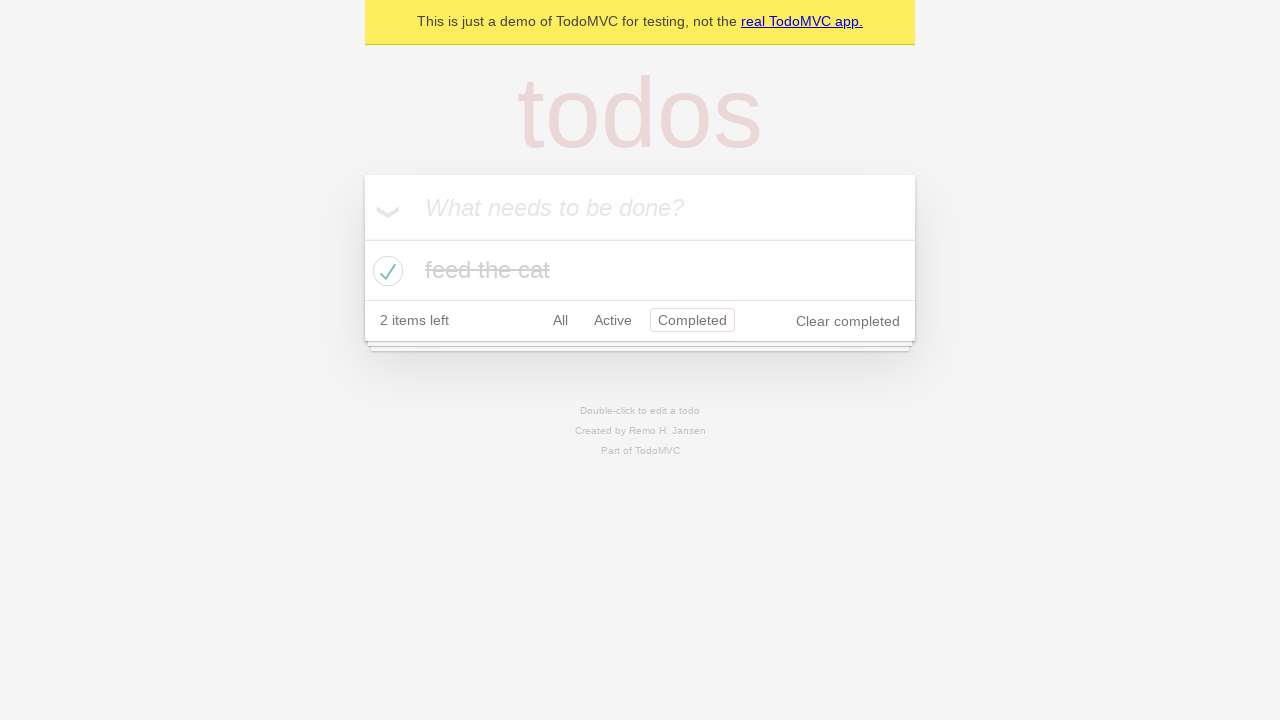

Verified that filtered view now displays only 1 completed todo item
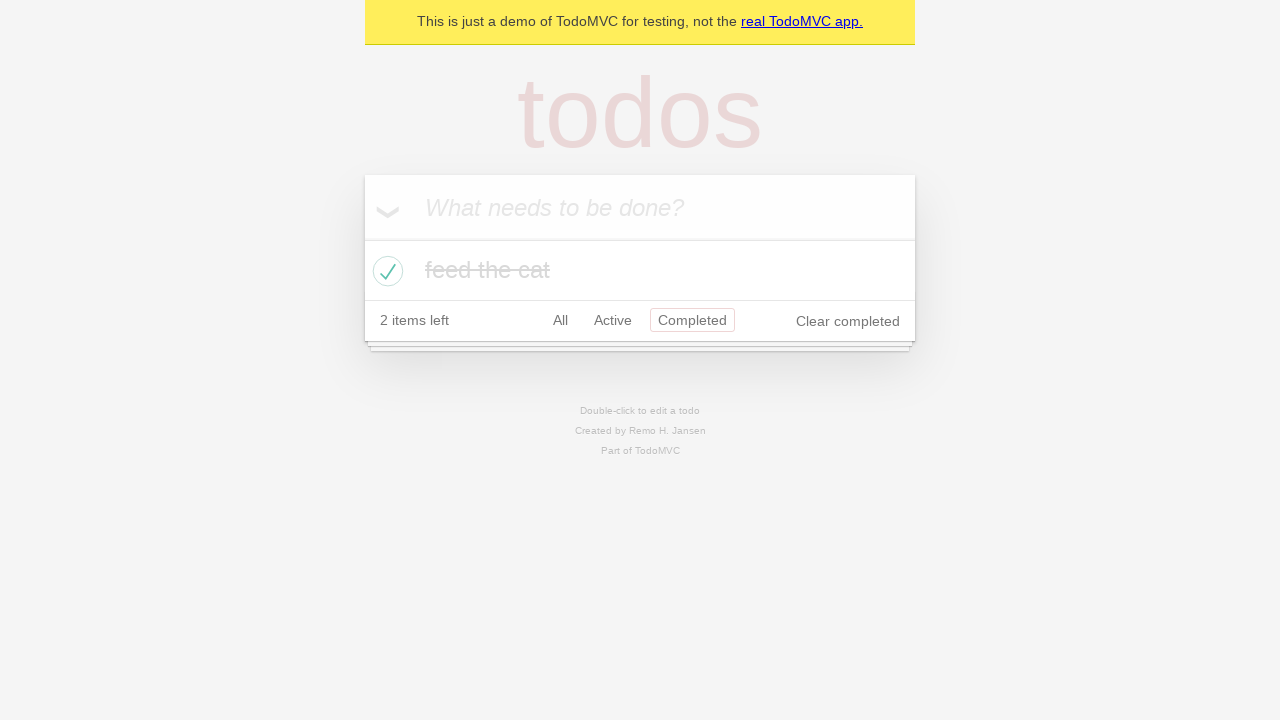

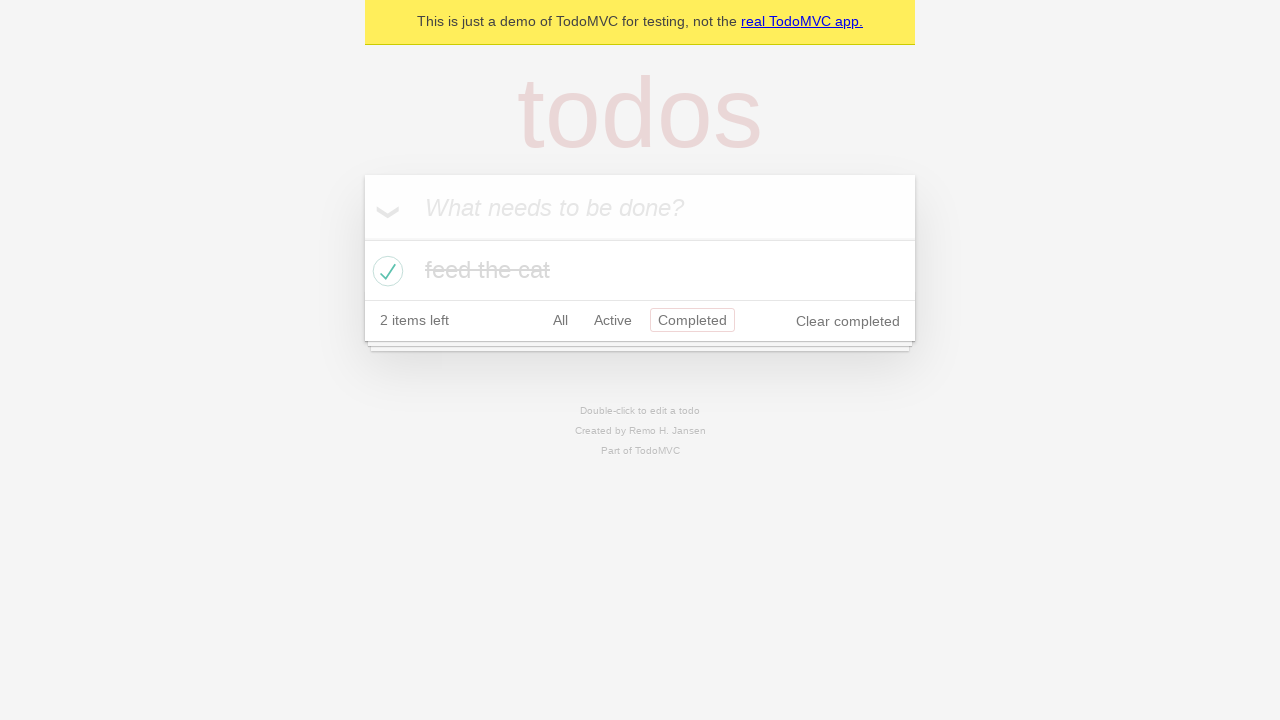